Tests table interaction by selecting a value from dropdown and clicking on table header to sort the column

Starting URL: https://rahulshettyacademy.com/seleniumPractise/#/offers

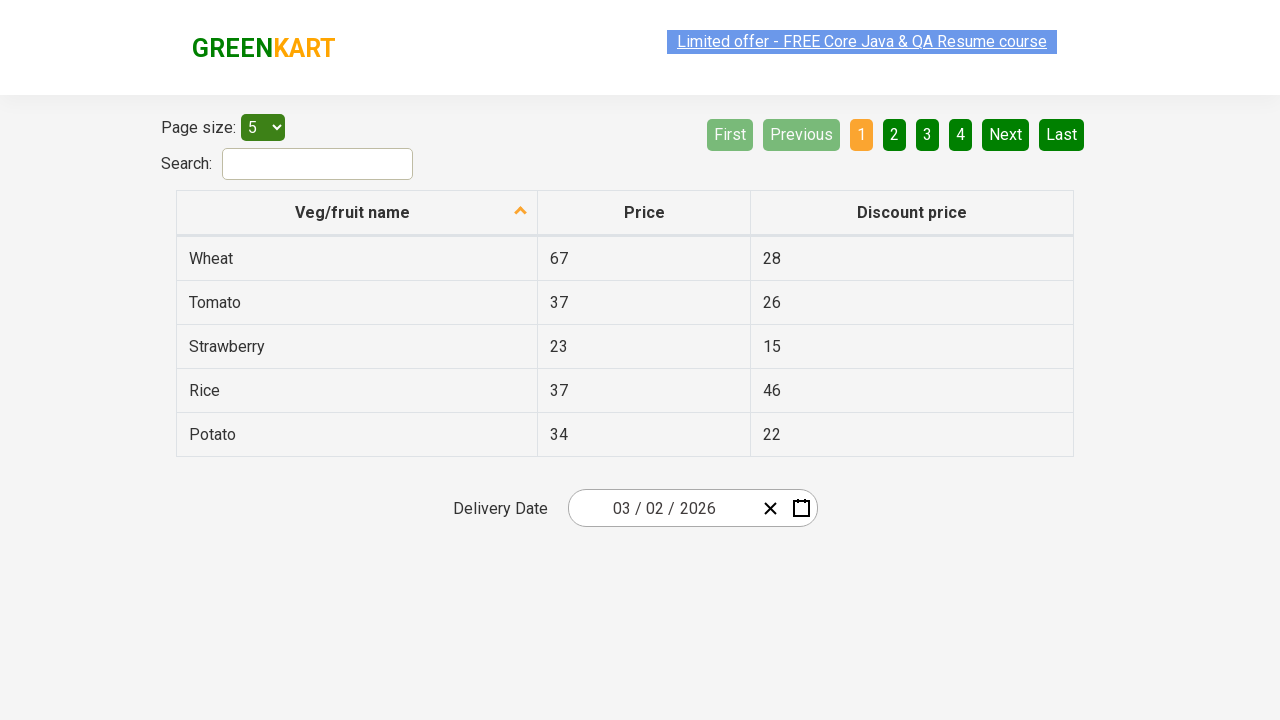

Selected '20' from dropdown to show 20 items per page on select
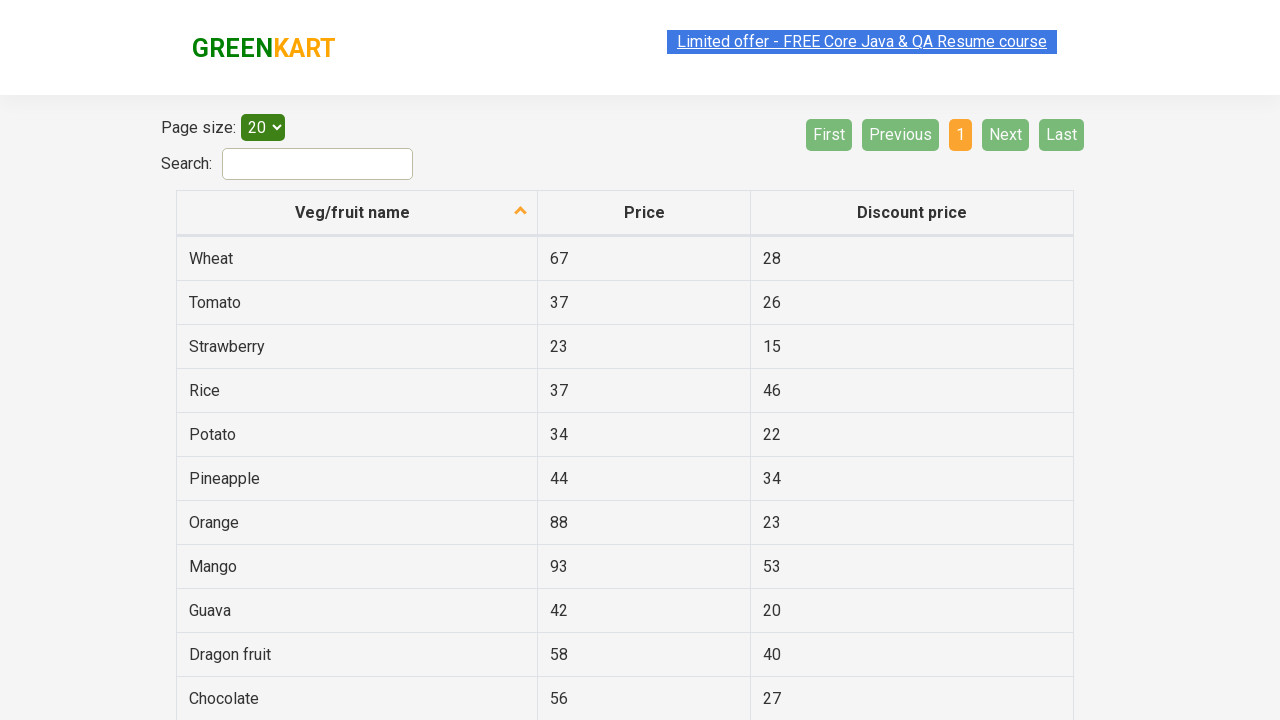

Clicked first column header to sort the table at (357, 213) on tr th:nth-child(1)
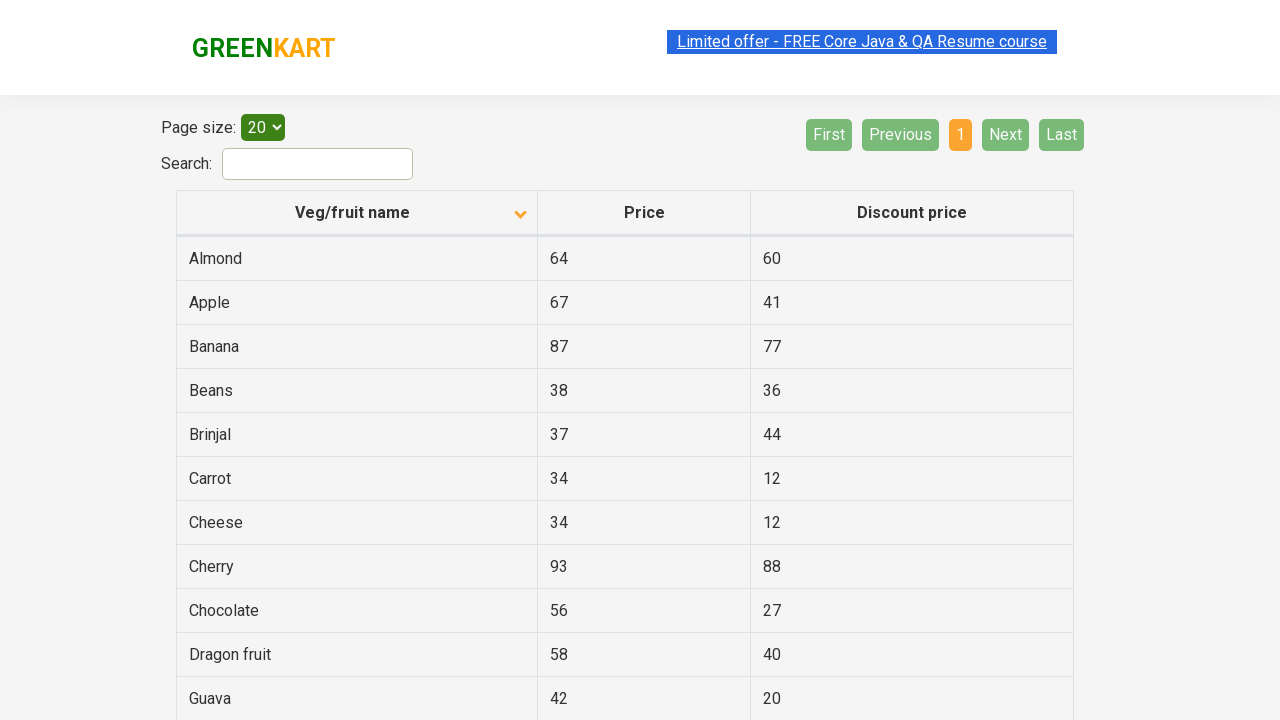

Table updated after sorting
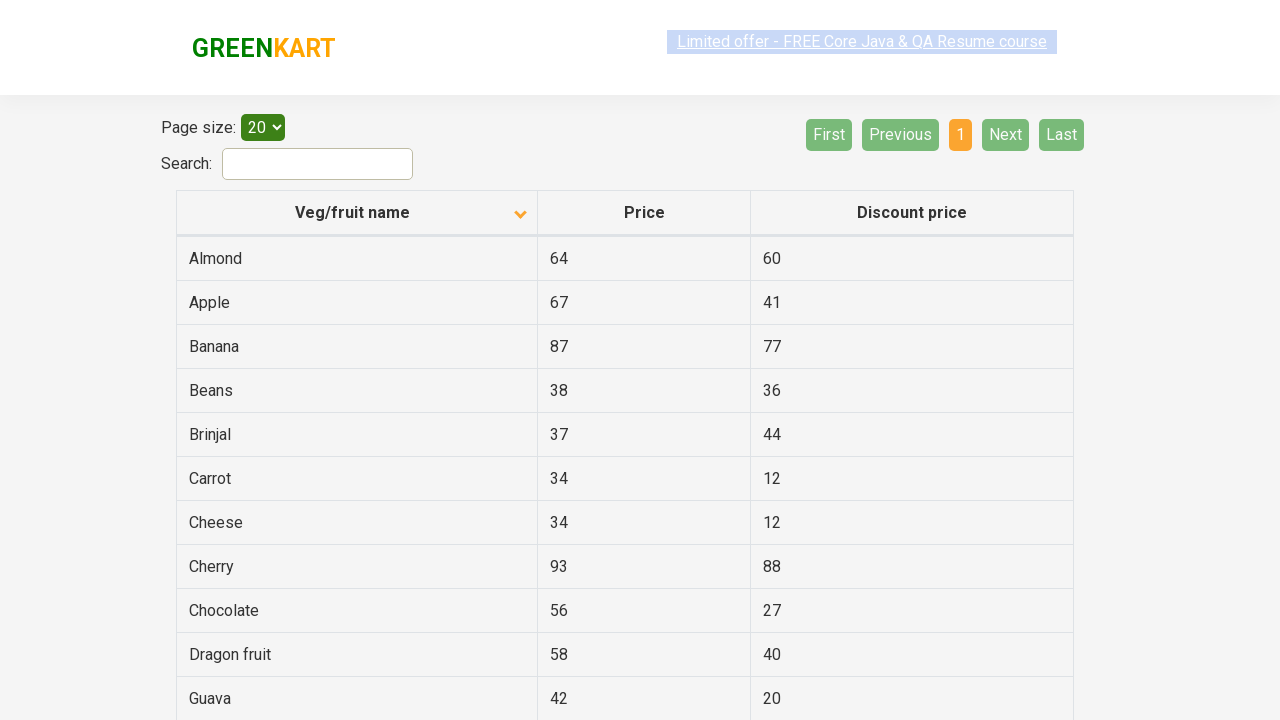

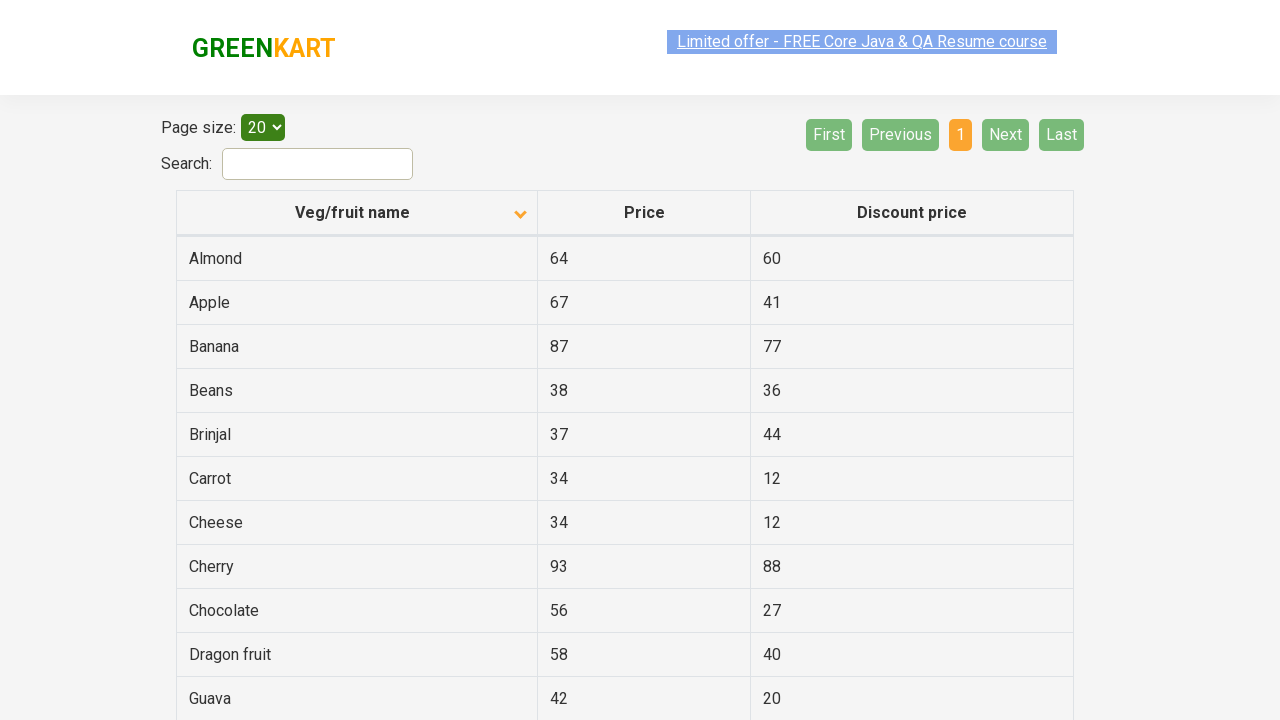